Tests adding a new todo item to the AngularJS homepage todo list by filling the input and clicking the add button

Starting URL: http://www.angularjs.org

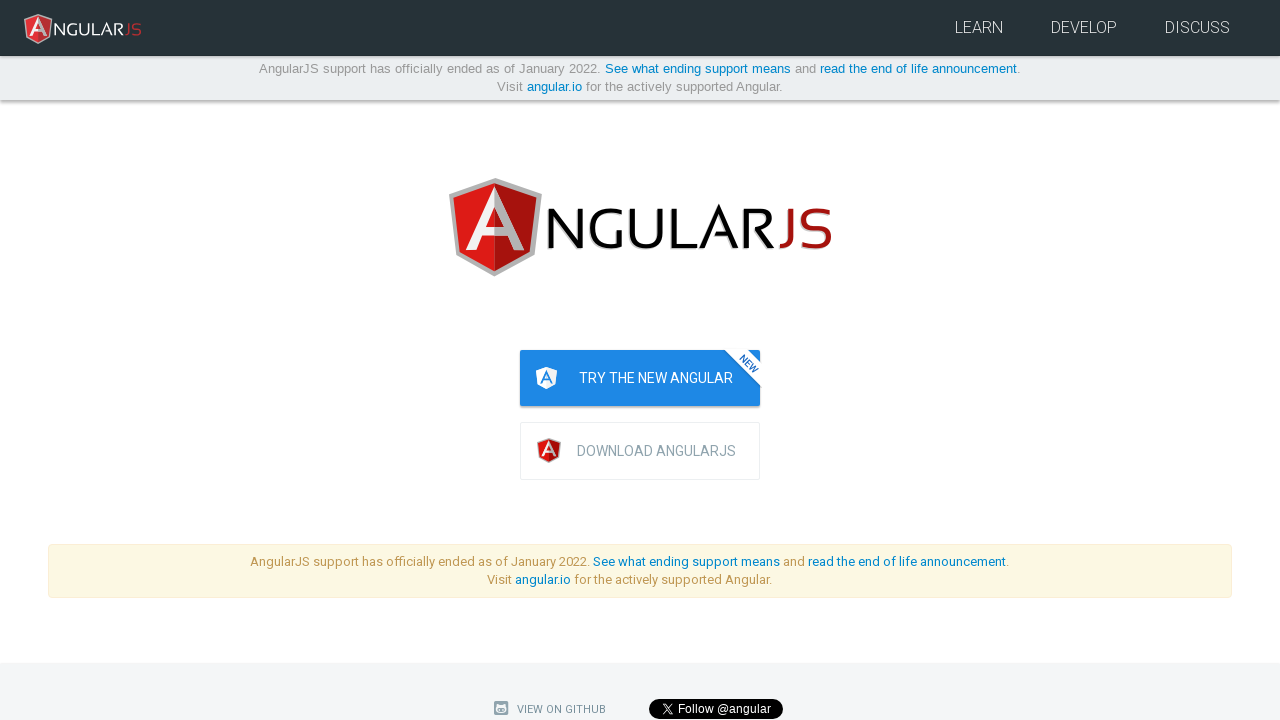

Todo input field loaded
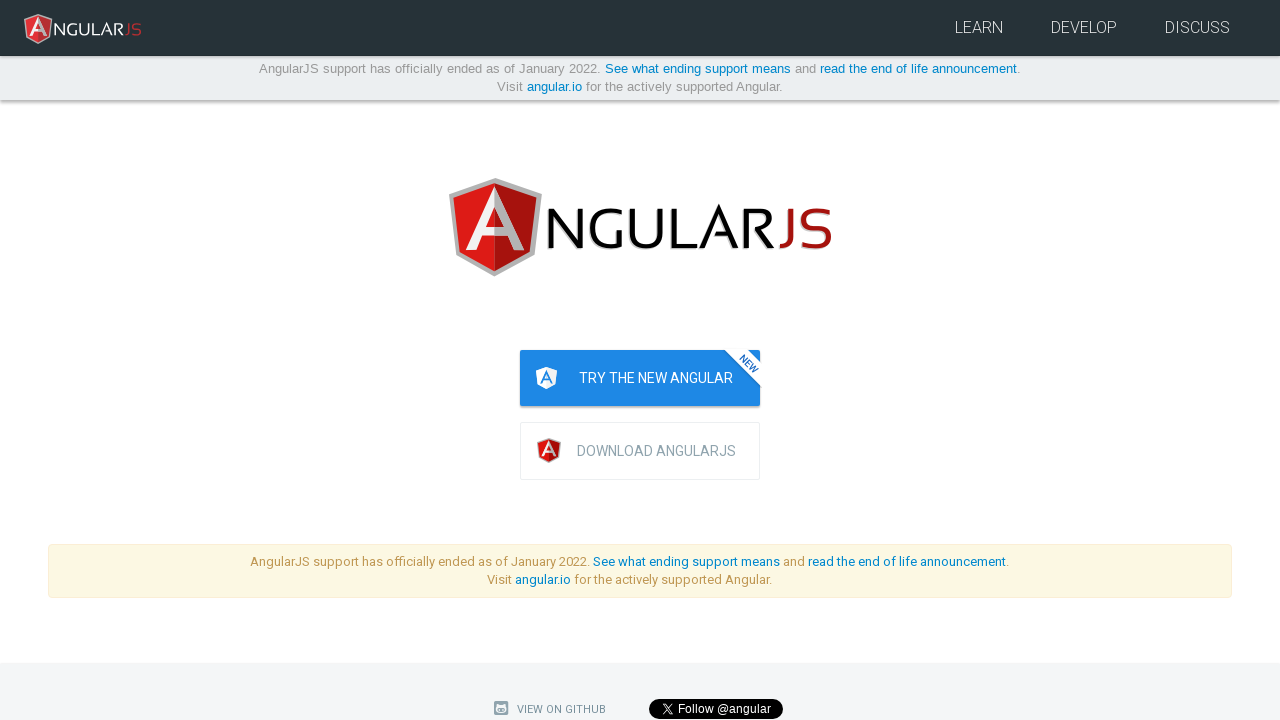

Filled todo input field with 'write a protractor test' on input[ng-model='todoList.todoText']
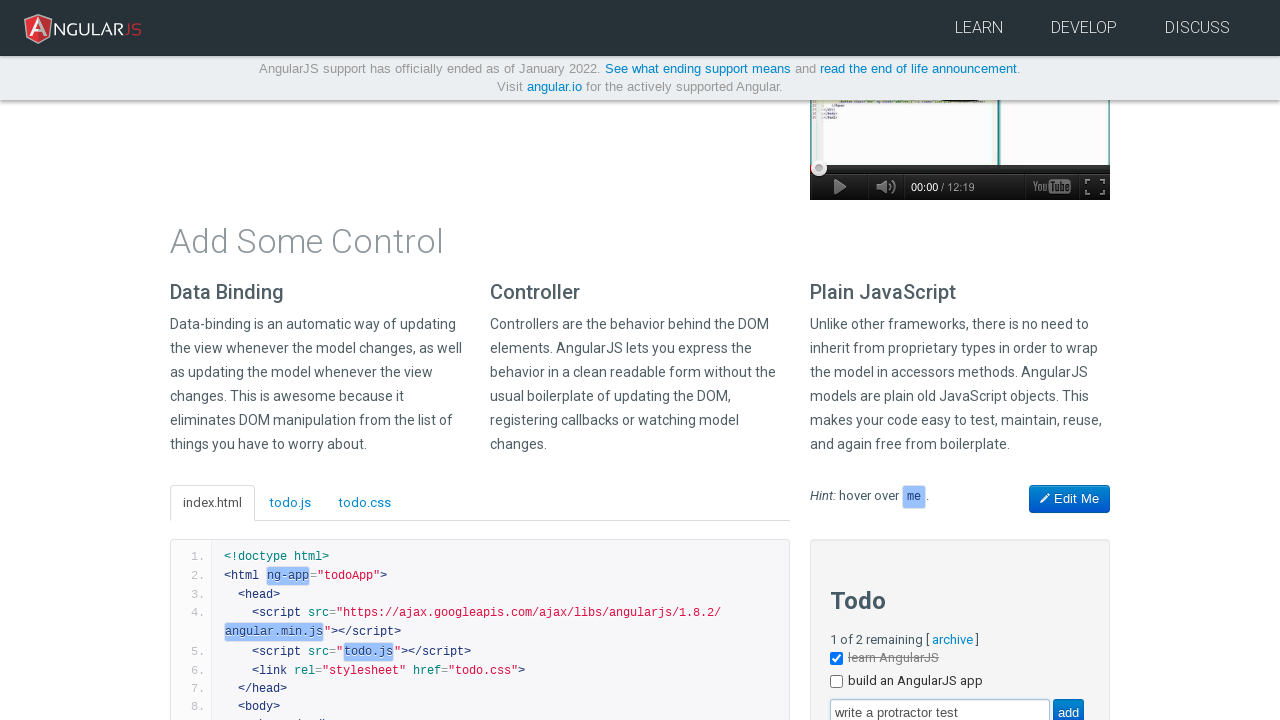

Clicked add button to submit new todo at (1068, 706) on input[value='add']
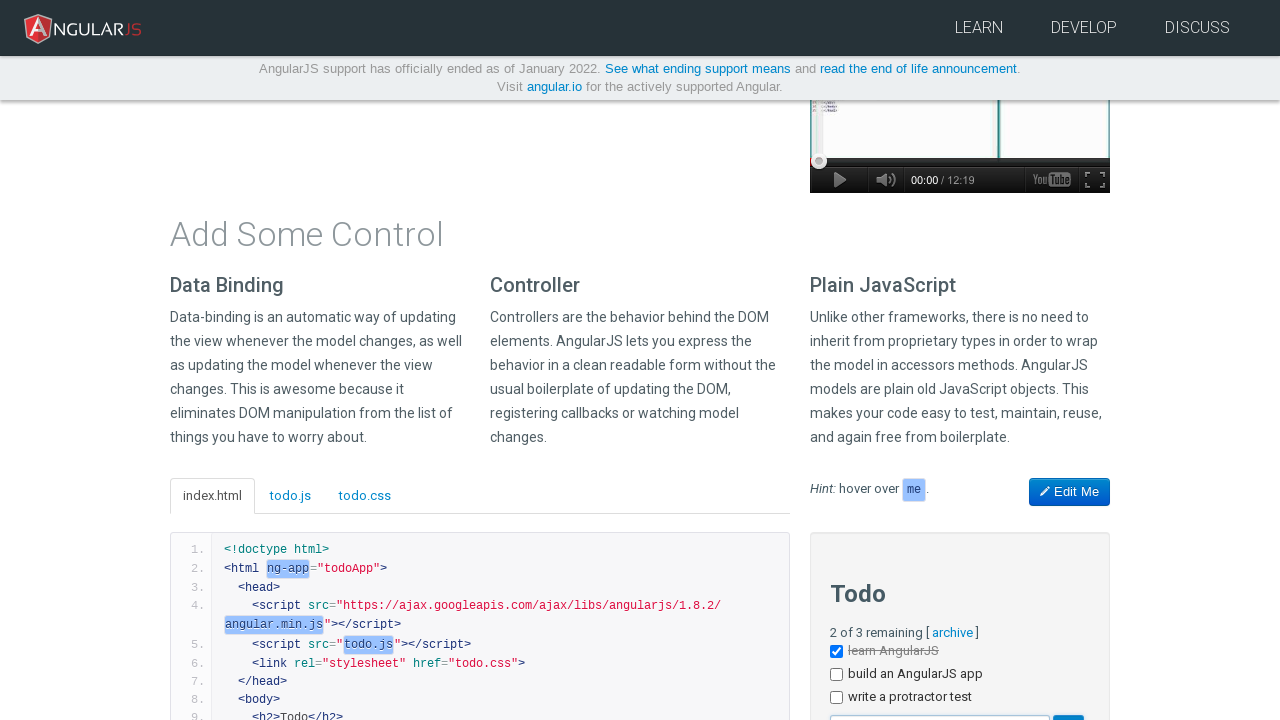

New todo item appeared in the list
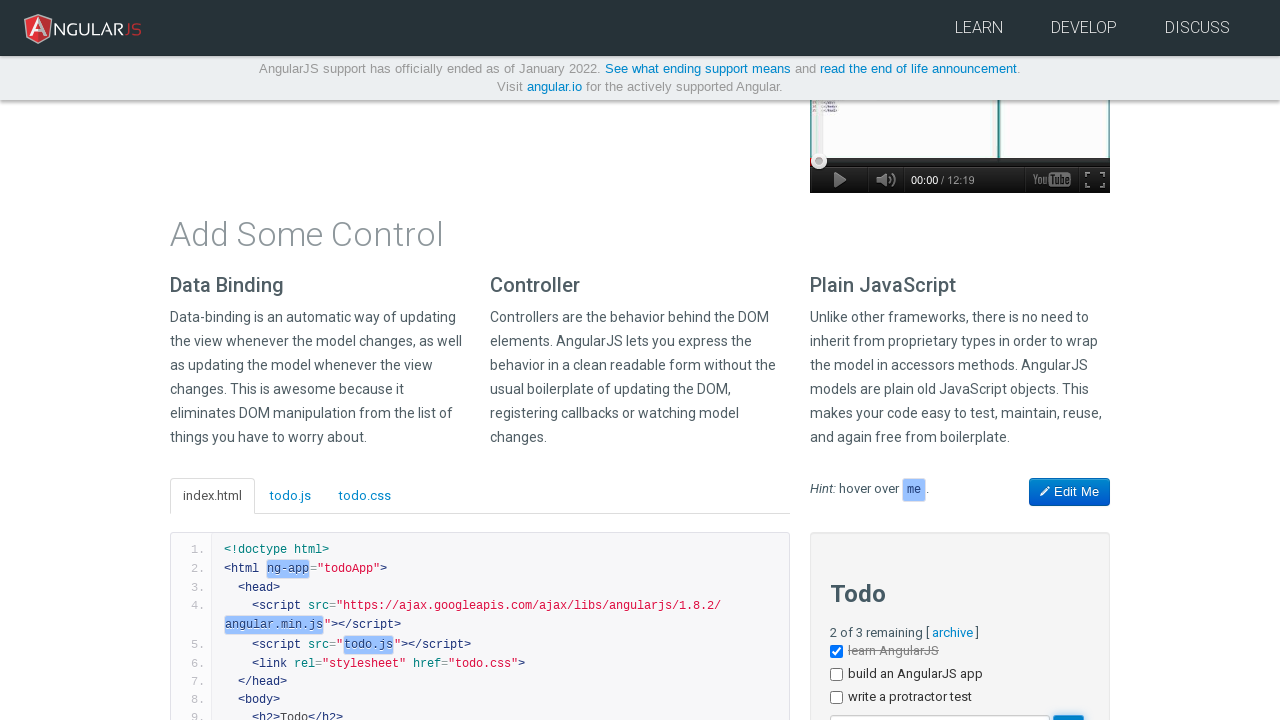

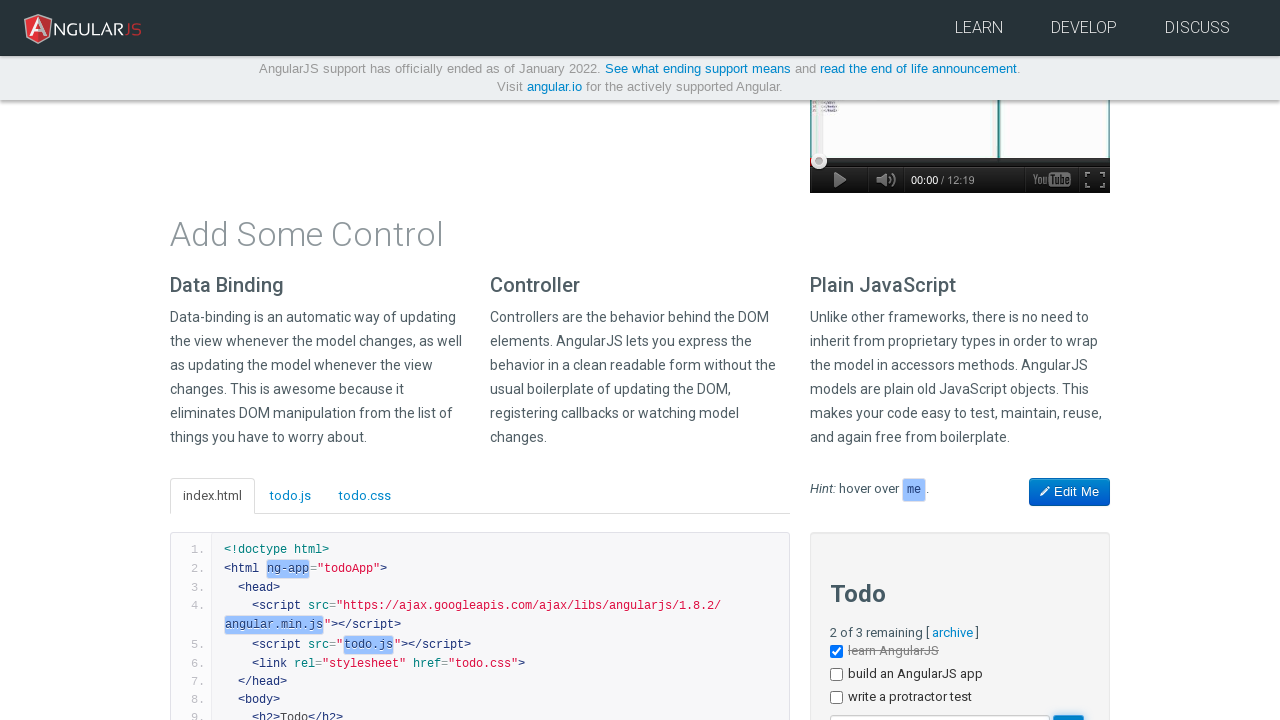